Tests highlighting an element on a page by modifying its style attribute via JavaScript to add a red dashed border, waiting briefly, then reverting to the original style.

Starting URL: http://the-internet.herokuapp.com/large

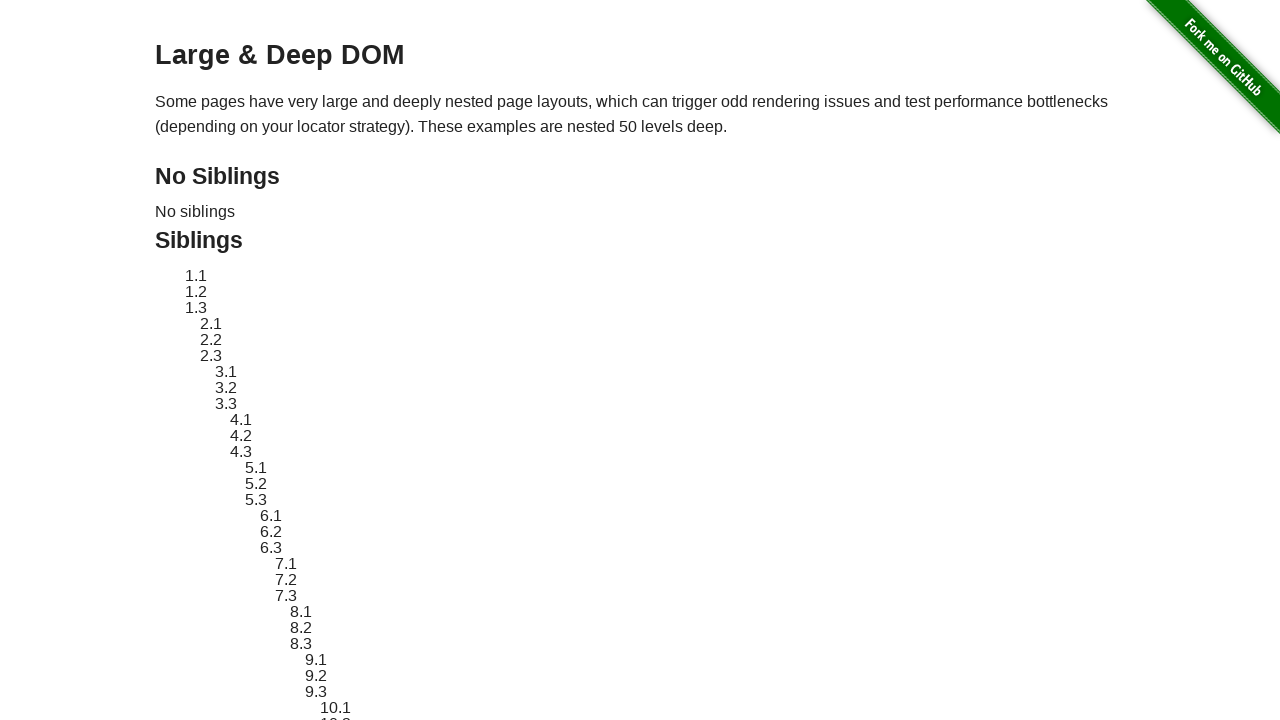

Located target element with selector #sibling-2.3
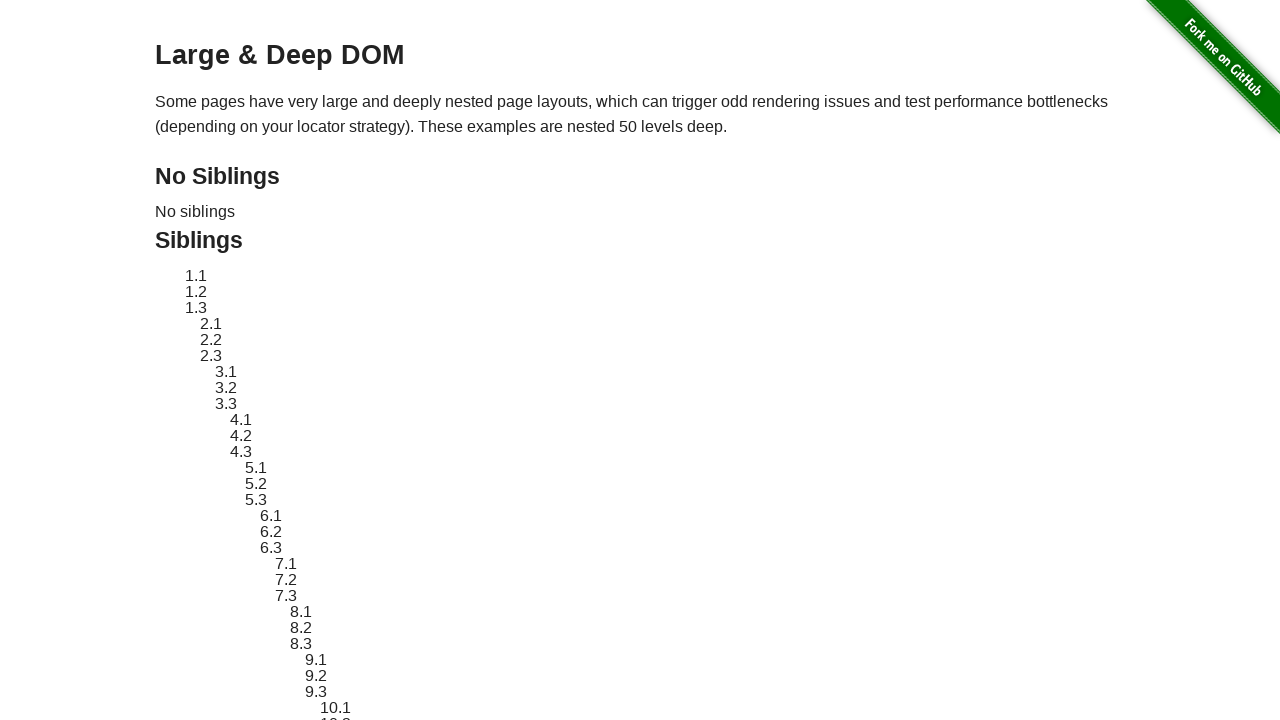

Target element became visible
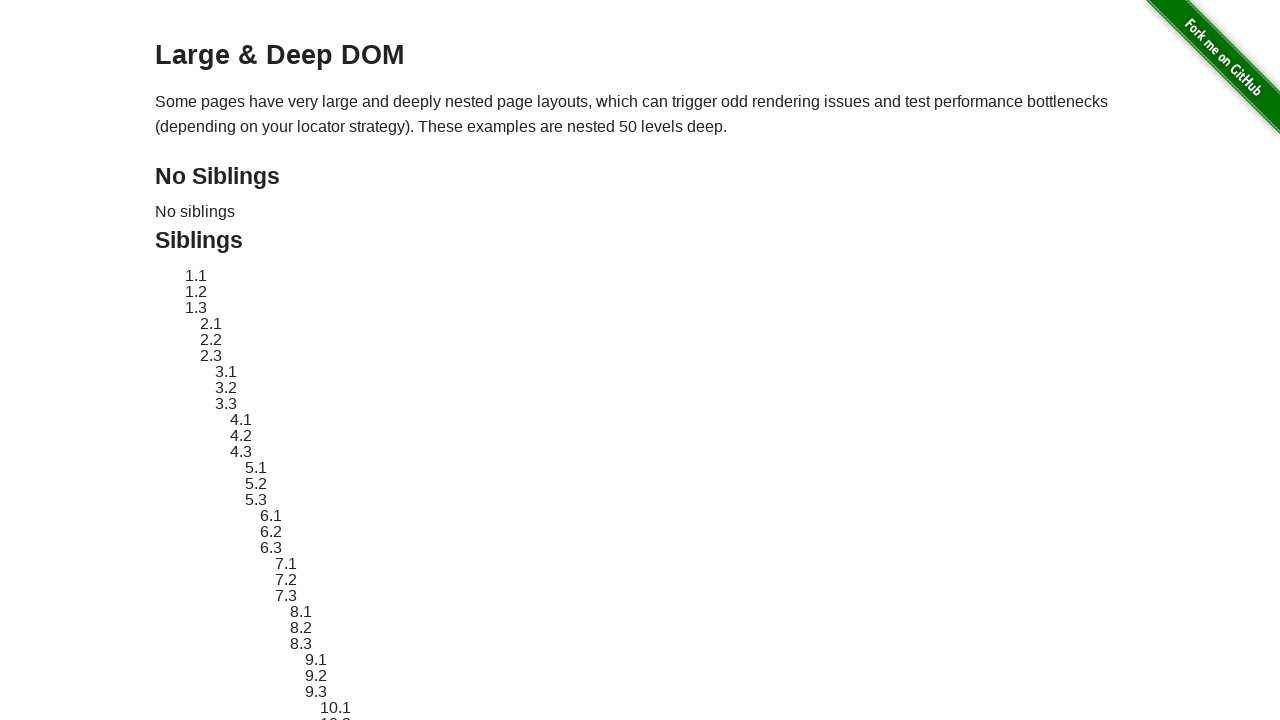

Retrieved original style attribute from target element
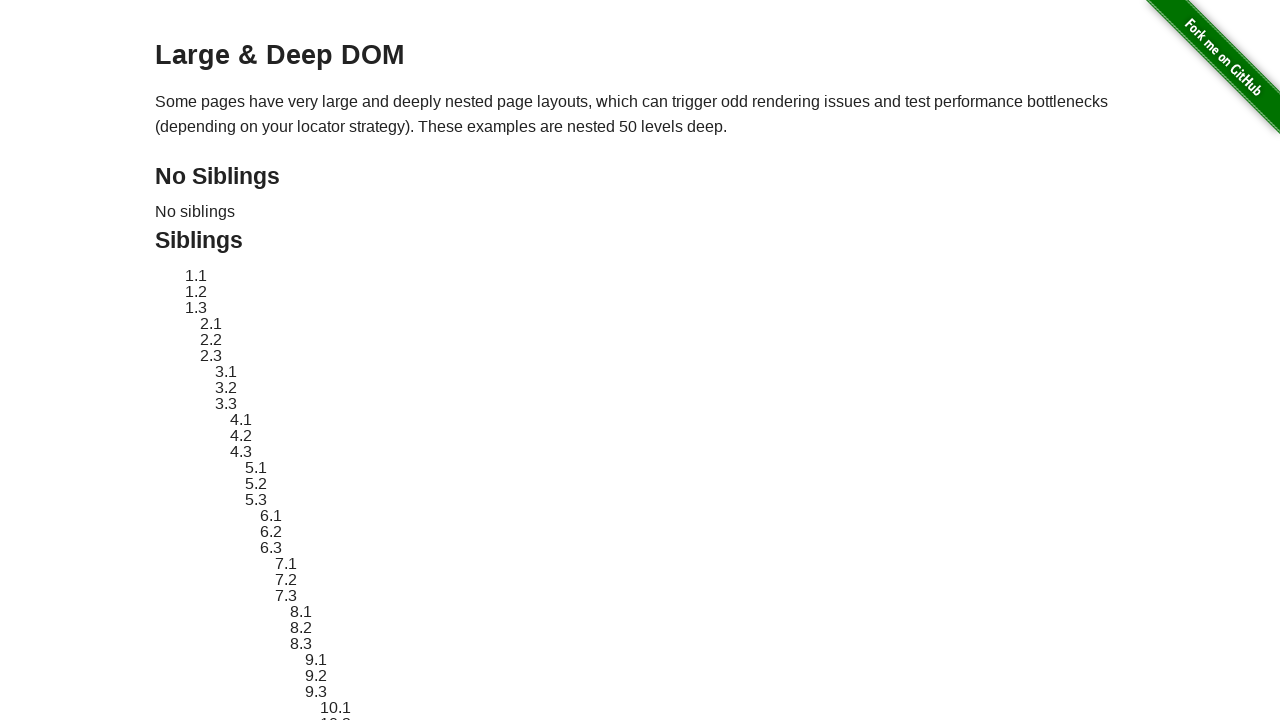

Applied red dashed border highlight to target element
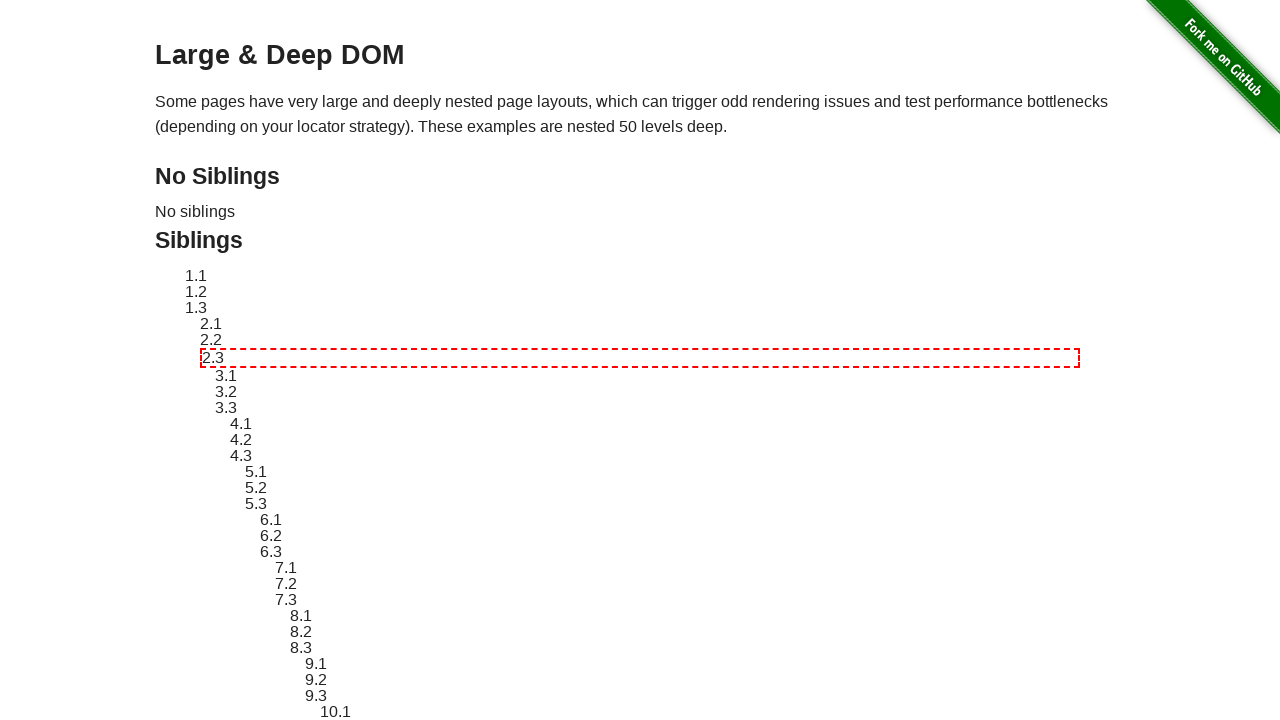

Waited 3 seconds to display the highlight
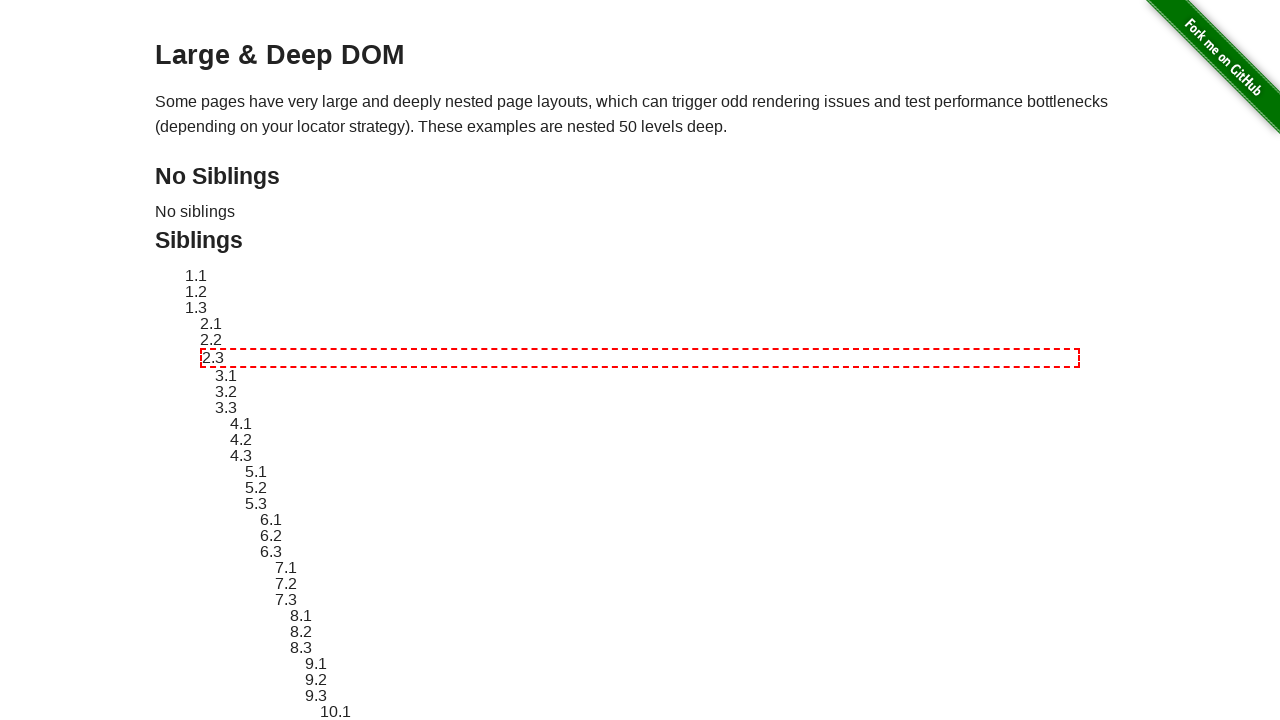

Reverted target element style to original state
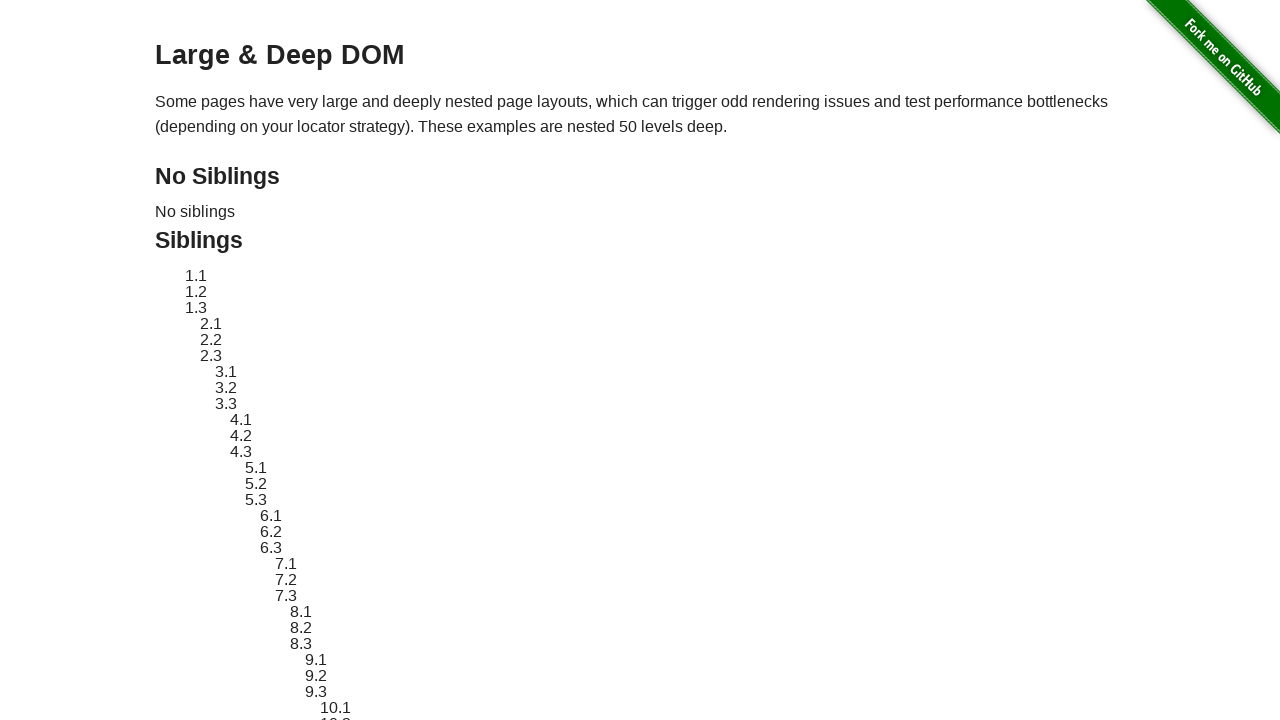

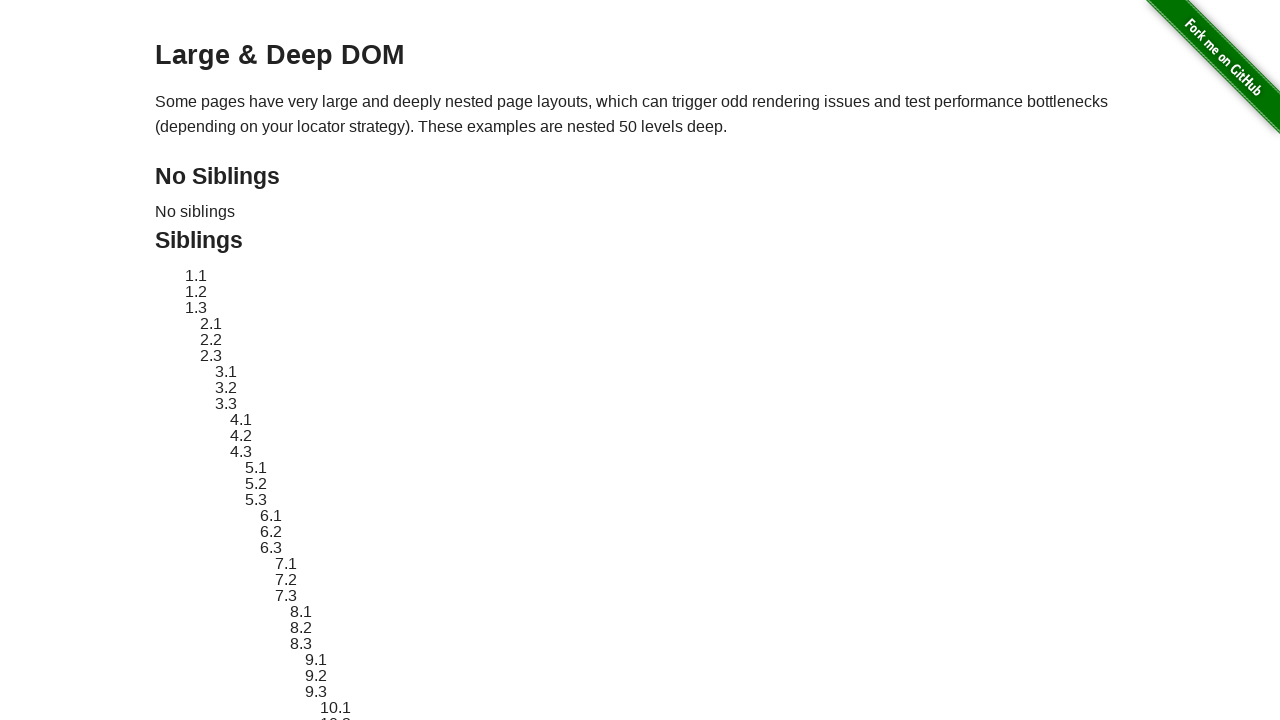